Solves a math captcha by extracting a value from an element attribute, calculating the result, and submitting the form with checkbox selections

Starting URL: http://suninjuly.github.io/get_attribute.html

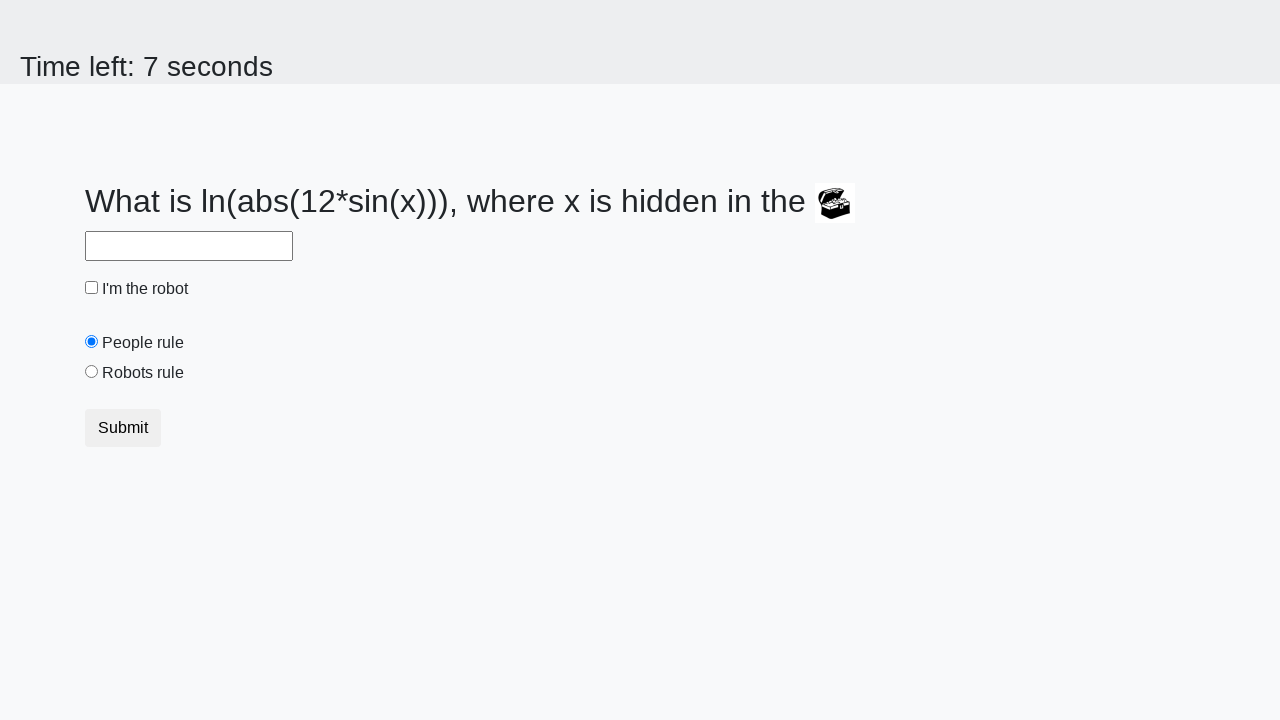

Located treasure element with id 'treasure'
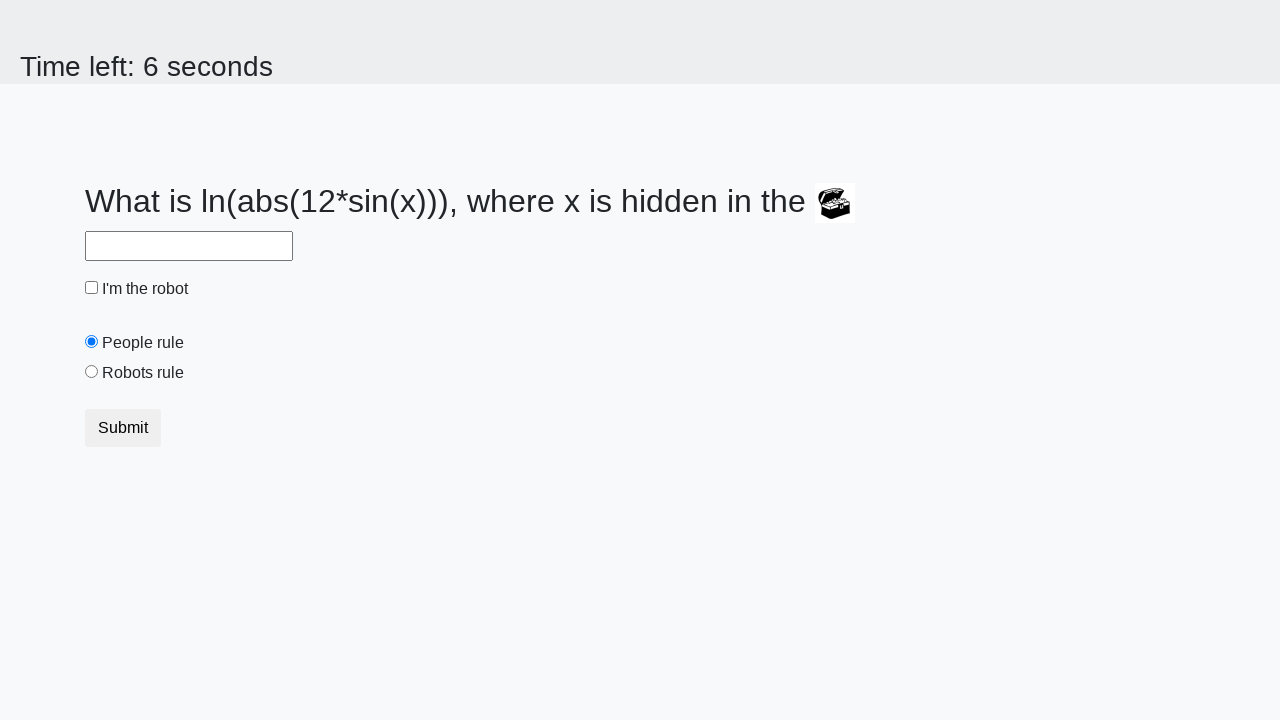

Extracted 'valuex' attribute from treasure element
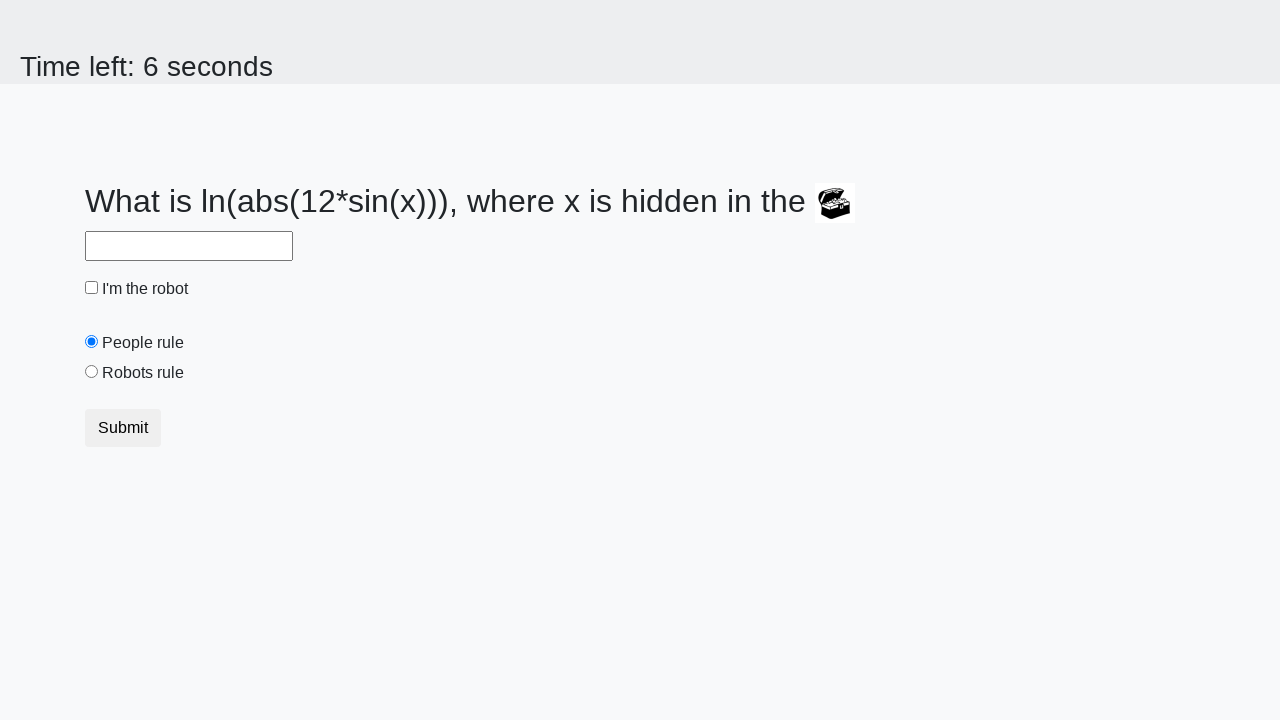

Calculated math captcha result using formula: log(abs(12*sin(529)))
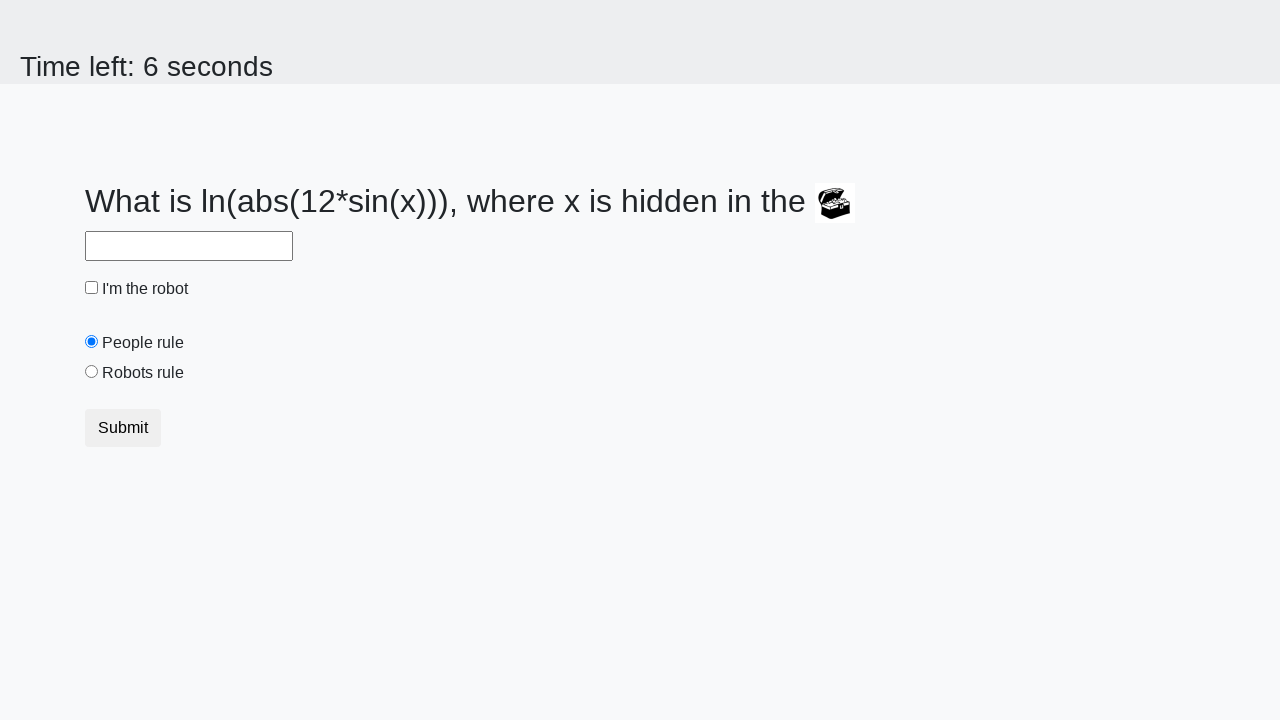

Filled answer field with calculated value: 2.4192715783616126 on #answer
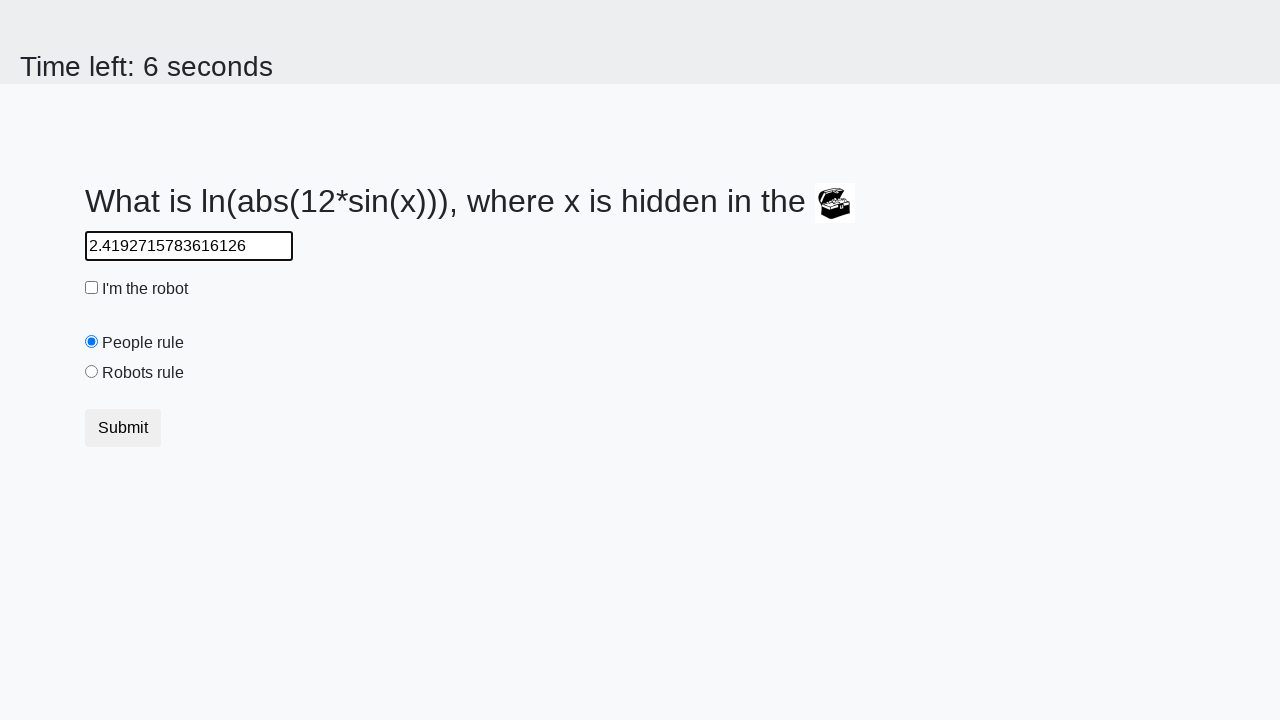

Clicked robot checkbox at (92, 288) on #robotCheckbox
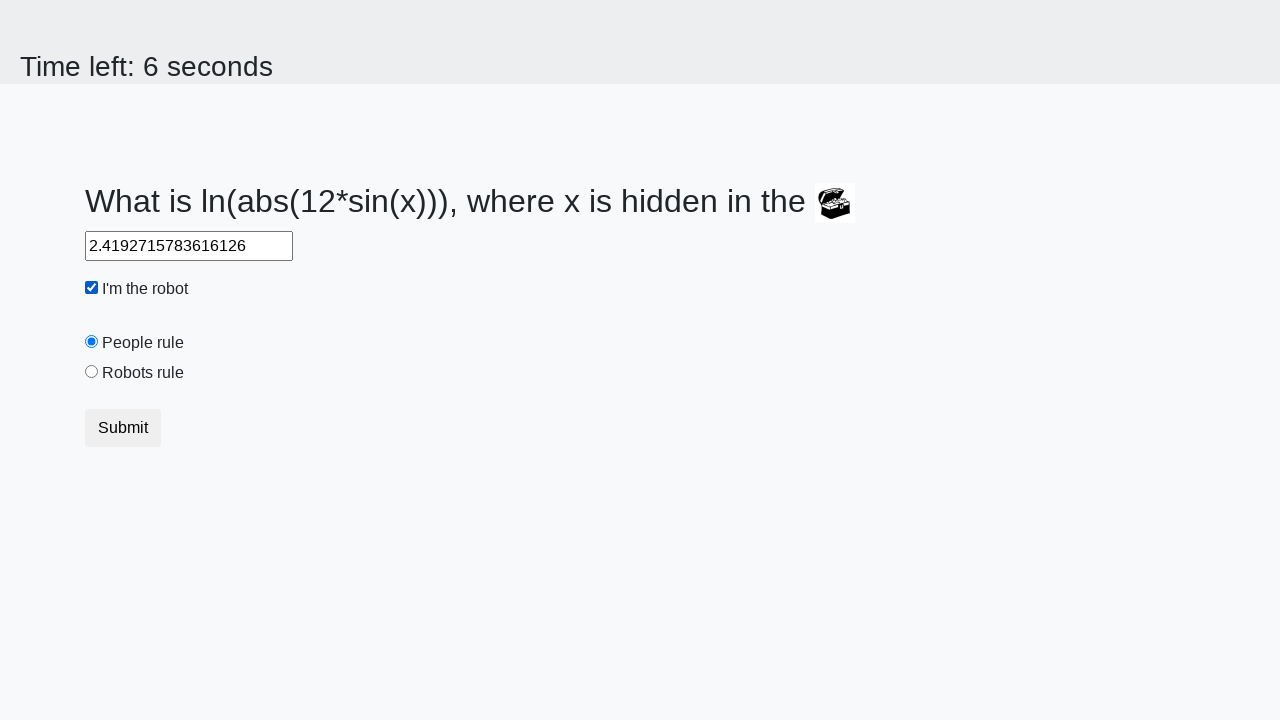

Clicked 'robots rule' radio button at (92, 372) on #robotsRule
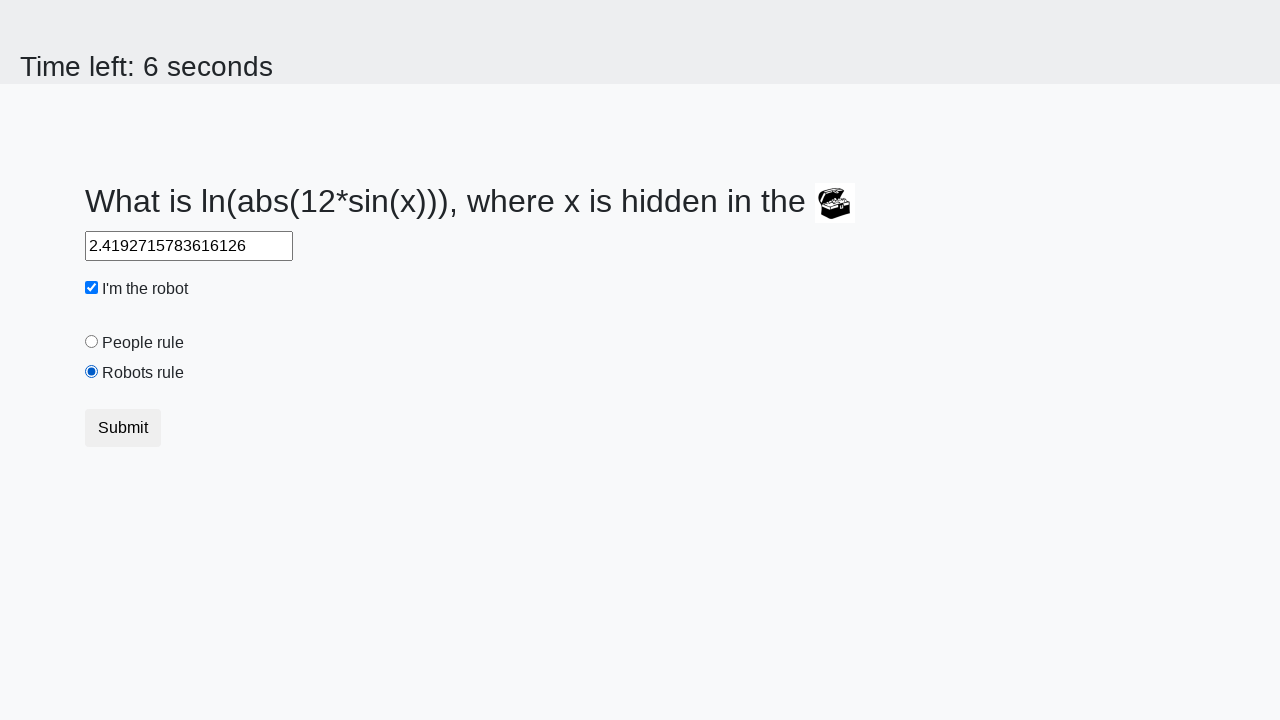

Clicked form submit button at (123, 428) on .btn-default
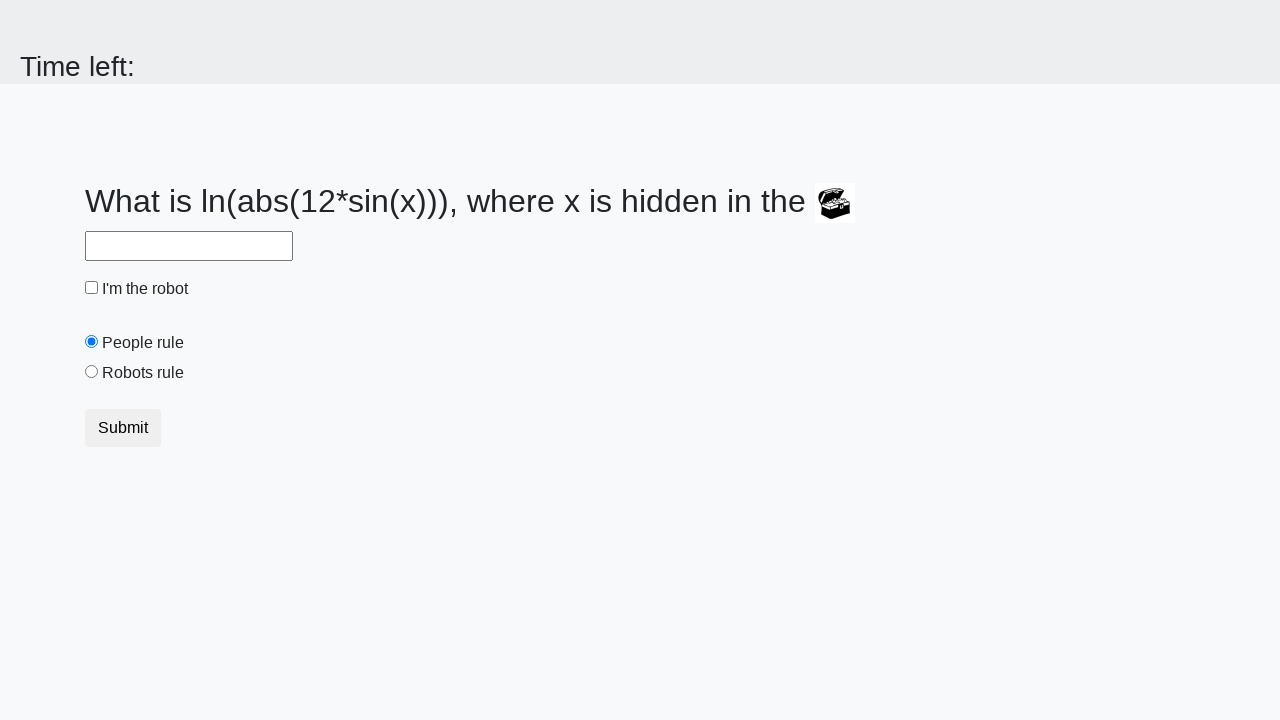

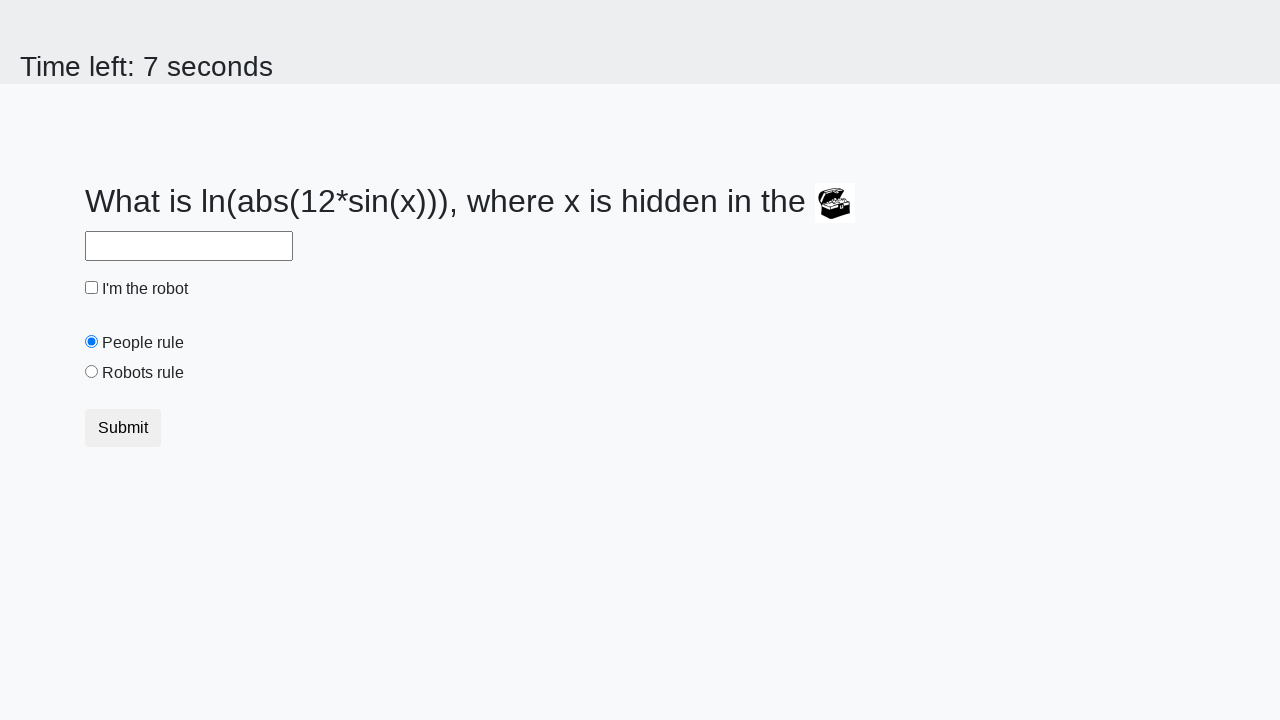